Tests adding elements by clicking the "Add Element" button 5 times and verifying that 5 delete buttons appear on the page

Starting URL: https://the-internet.herokuapp.com/add_remove_elements/

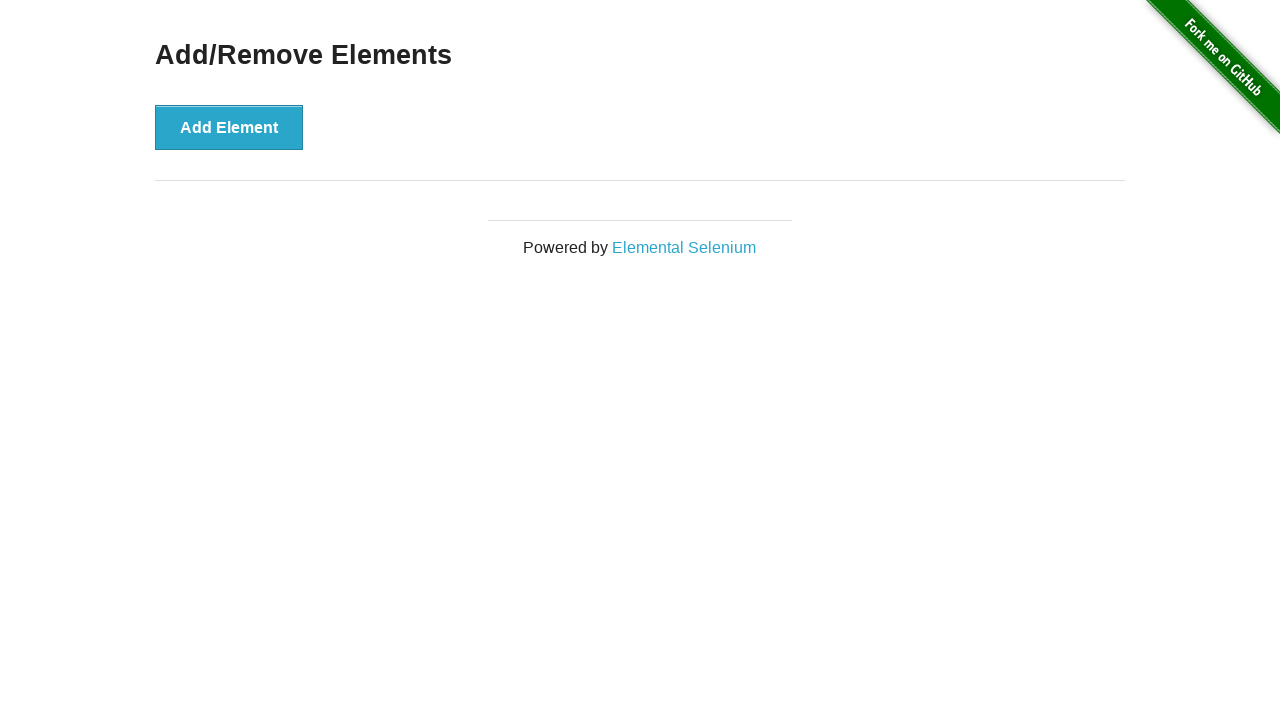

Clicked 'Add Element' button at (229, 127) on button:has-text('Add Element')
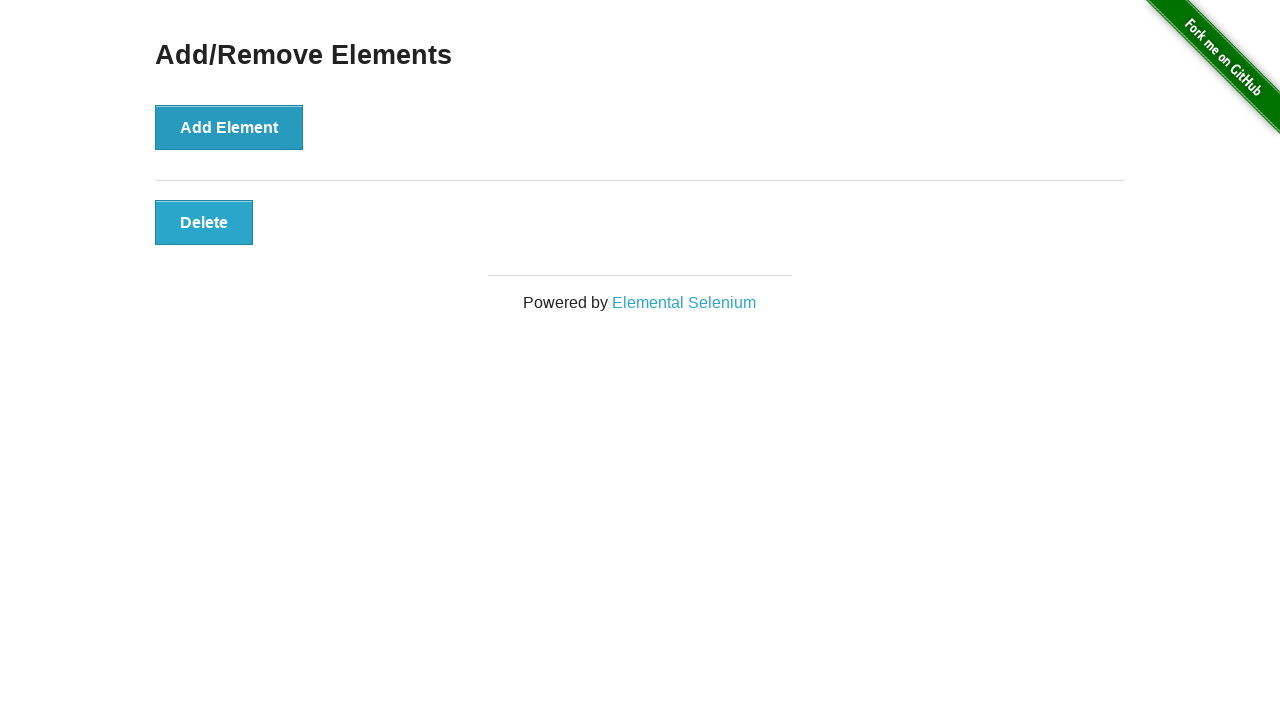

Clicked 'Add Element' button at (229, 127) on button:has-text('Add Element')
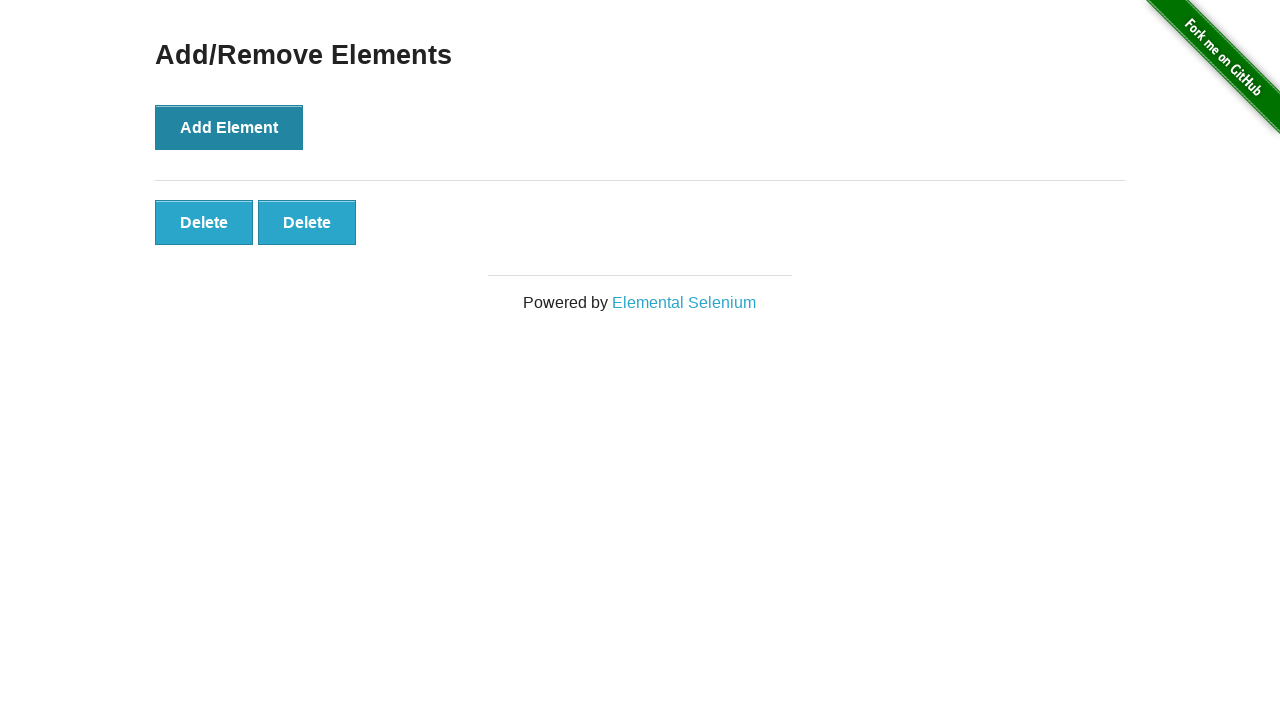

Clicked 'Add Element' button at (229, 127) on button:has-text('Add Element')
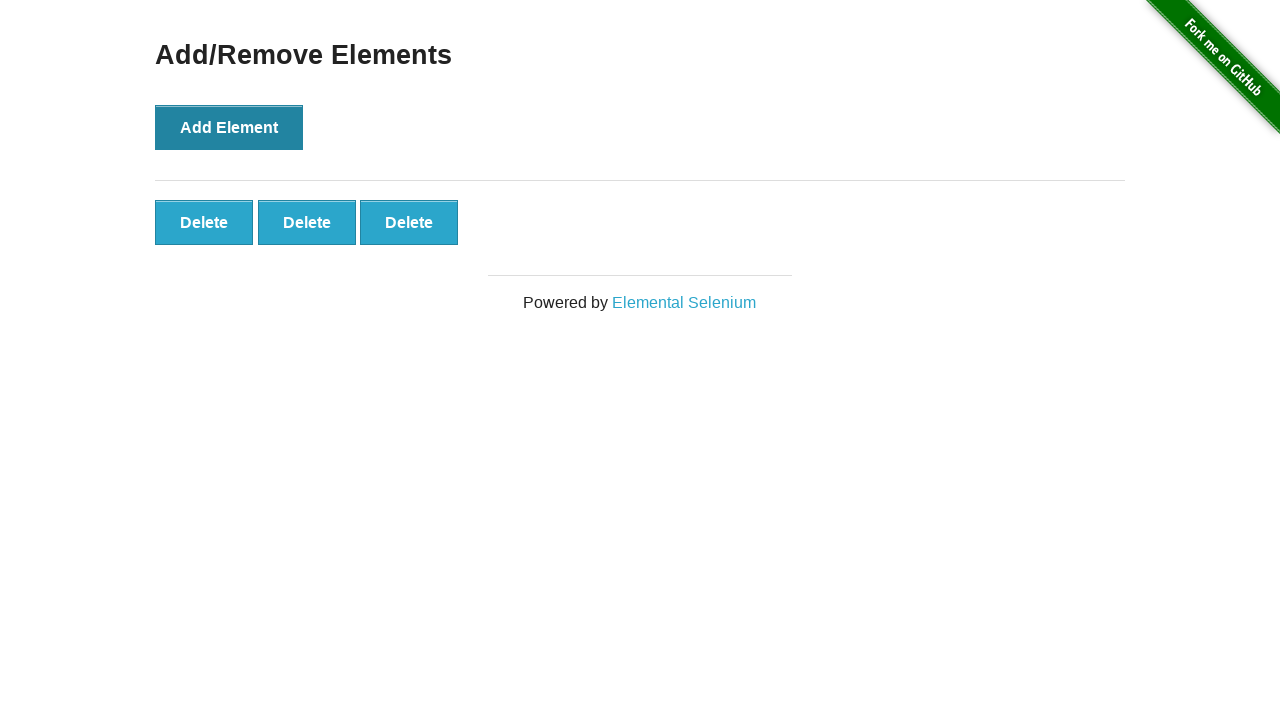

Clicked 'Add Element' button at (229, 127) on button:has-text('Add Element')
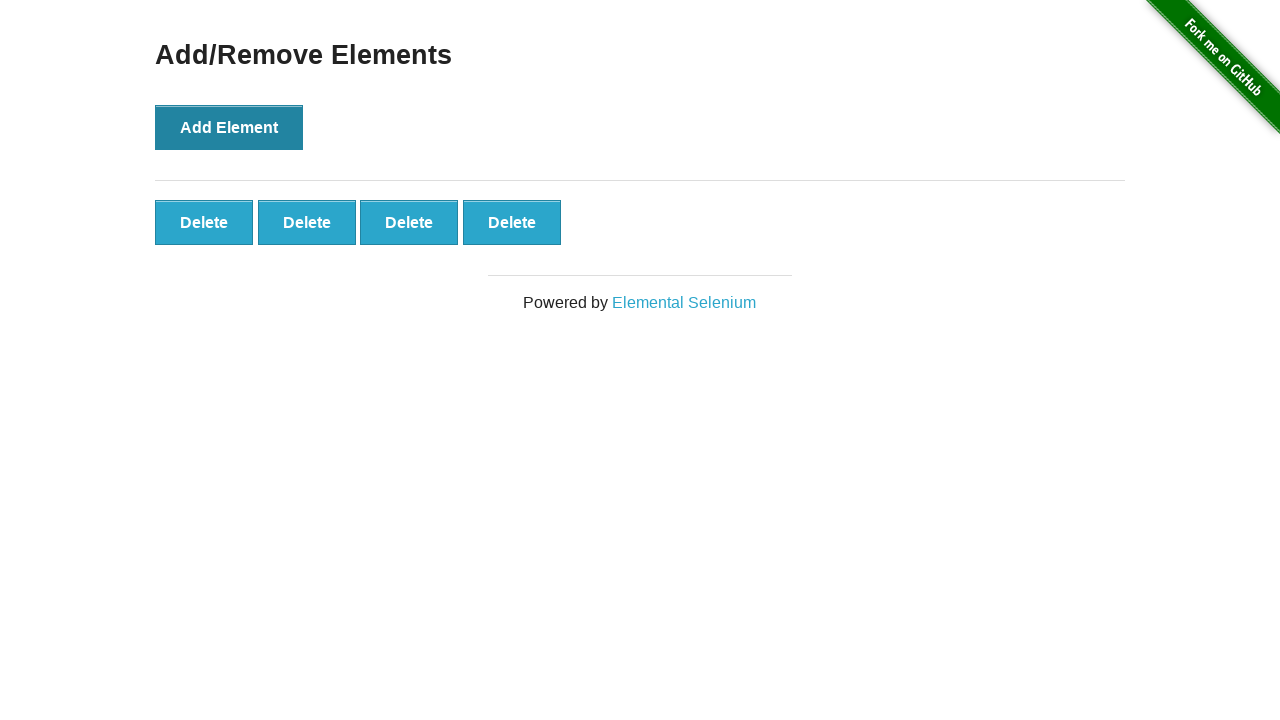

Clicked 'Add Element' button at (229, 127) on button:has-text('Add Element')
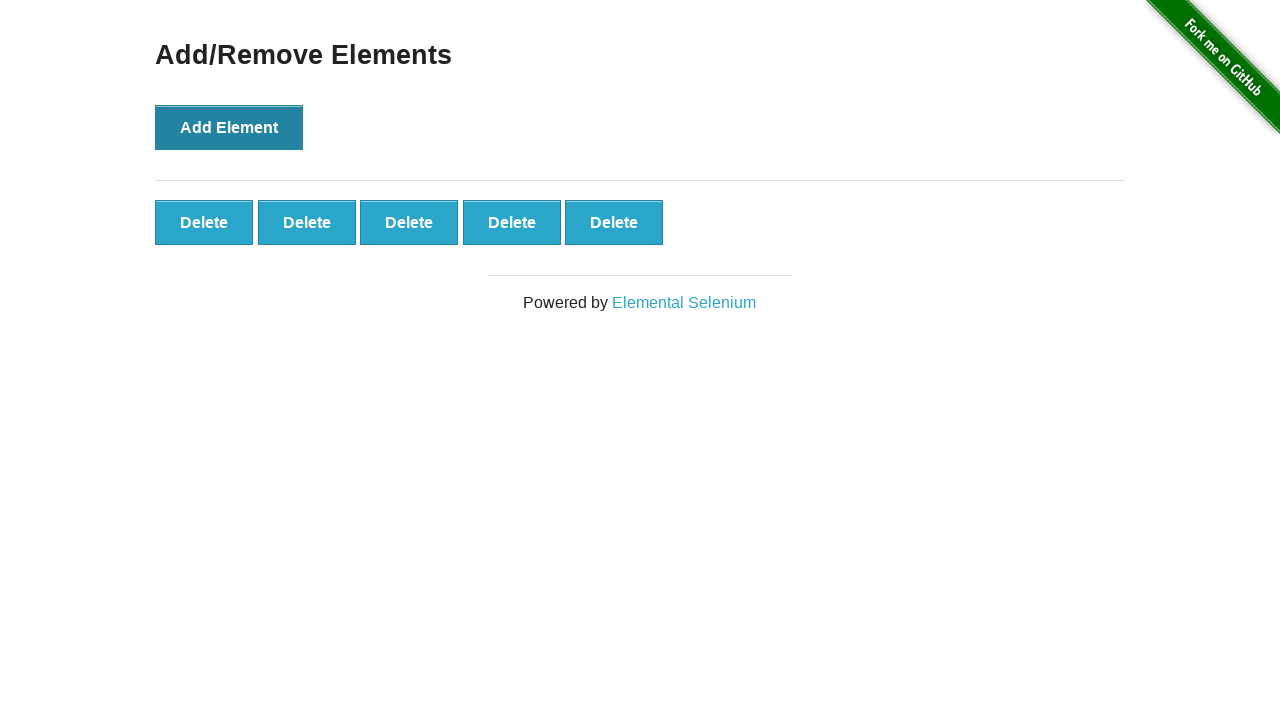

Waited for delete buttons to appear
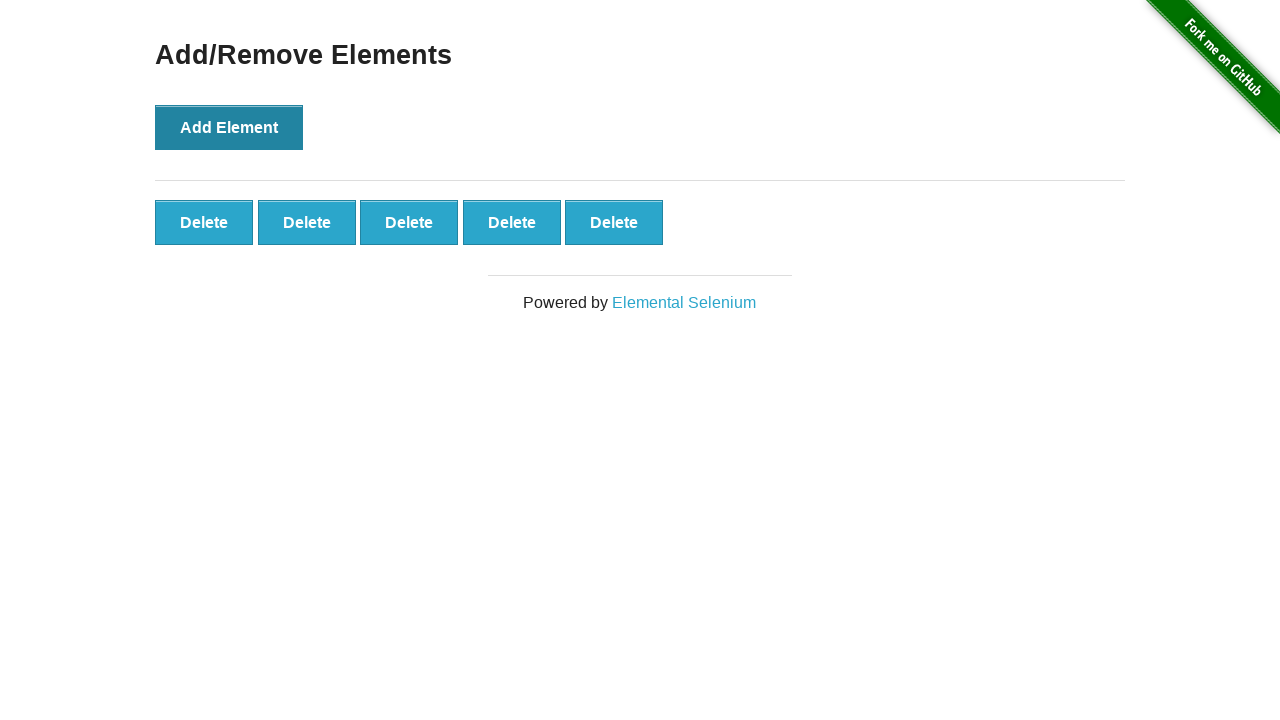

Located all delete buttons
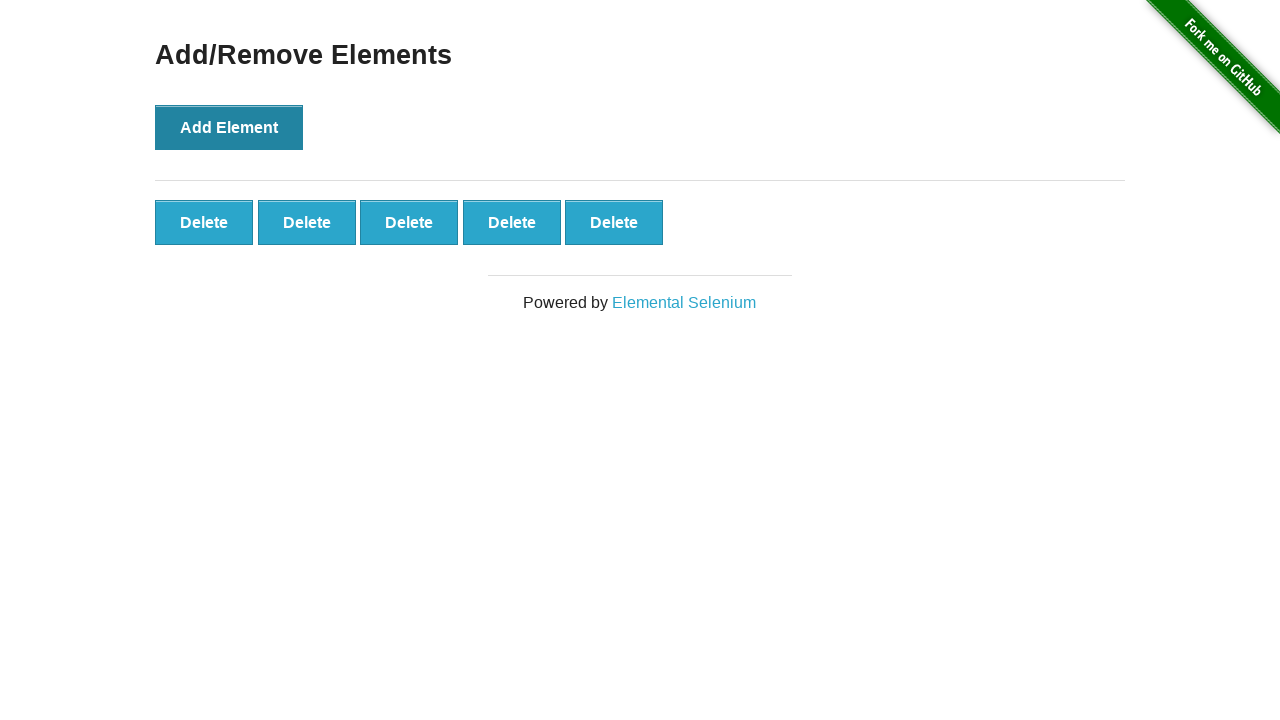

Verified that exactly 5 delete buttons are present
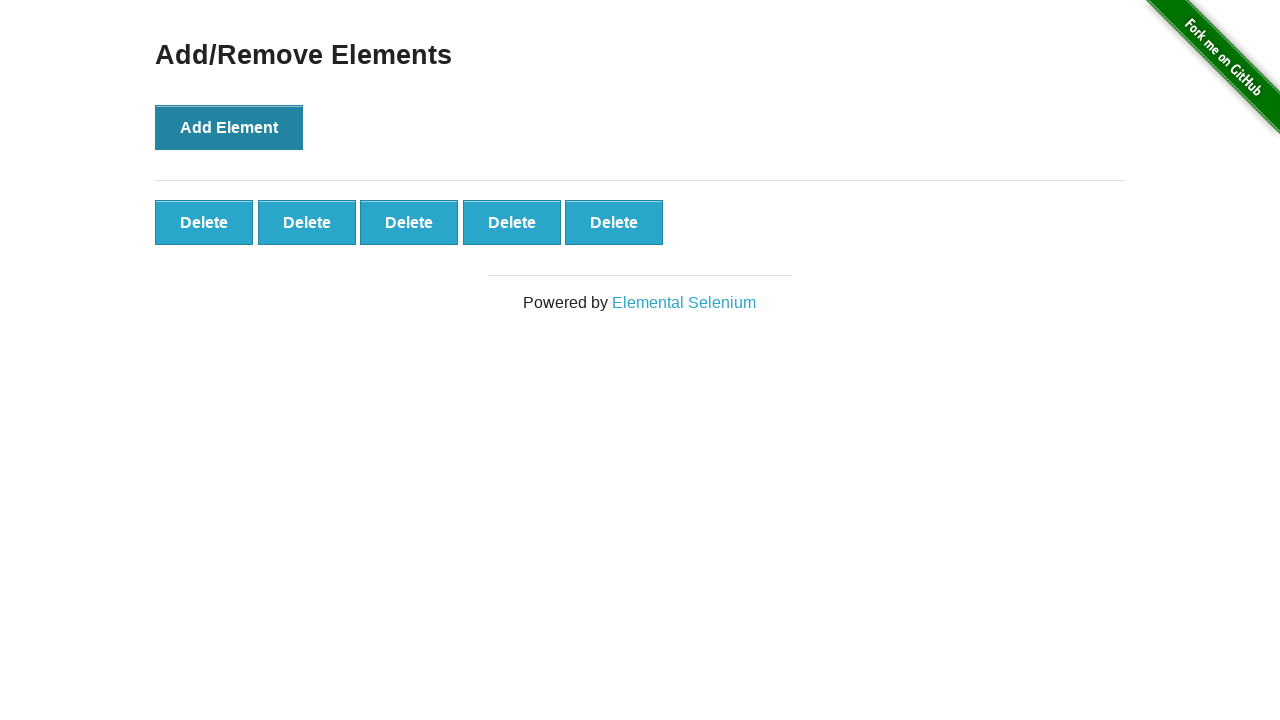

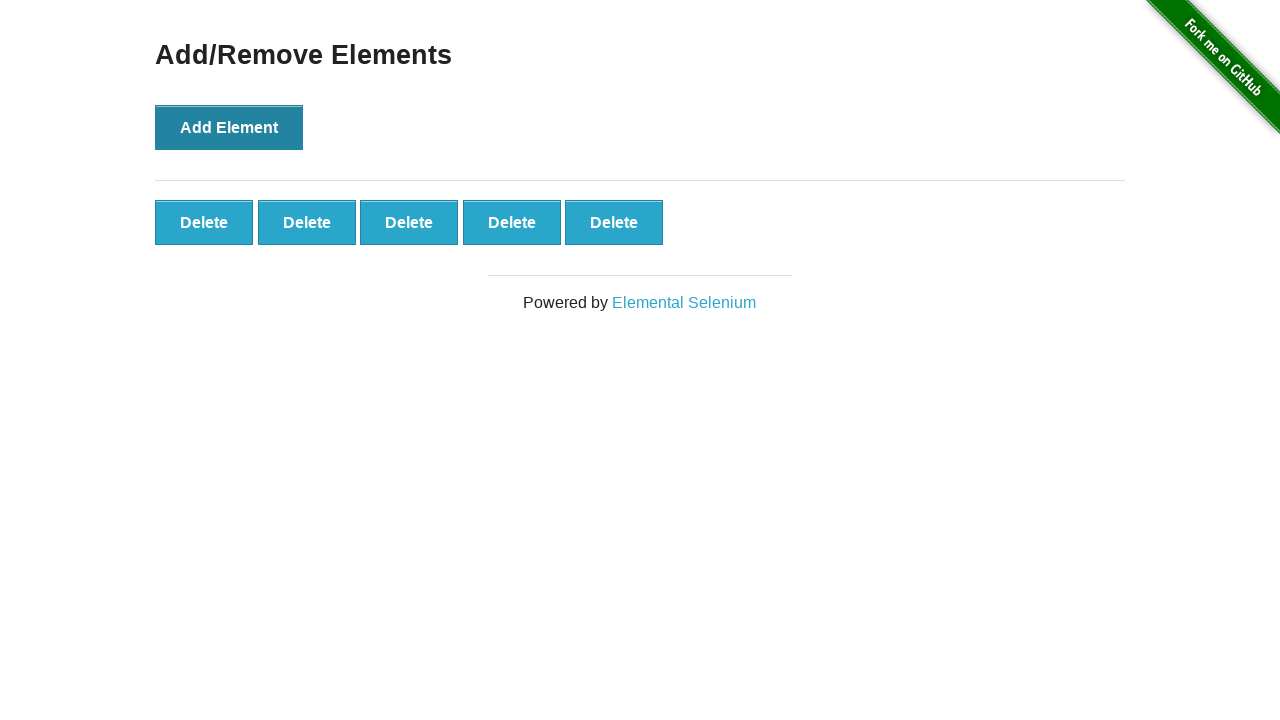